Tests unchecking checkboxes by finding all checked checkboxes and unchecking them, then verifying the checkbox states

Starting URL: http://the-internet.herokuapp.com/checkboxes

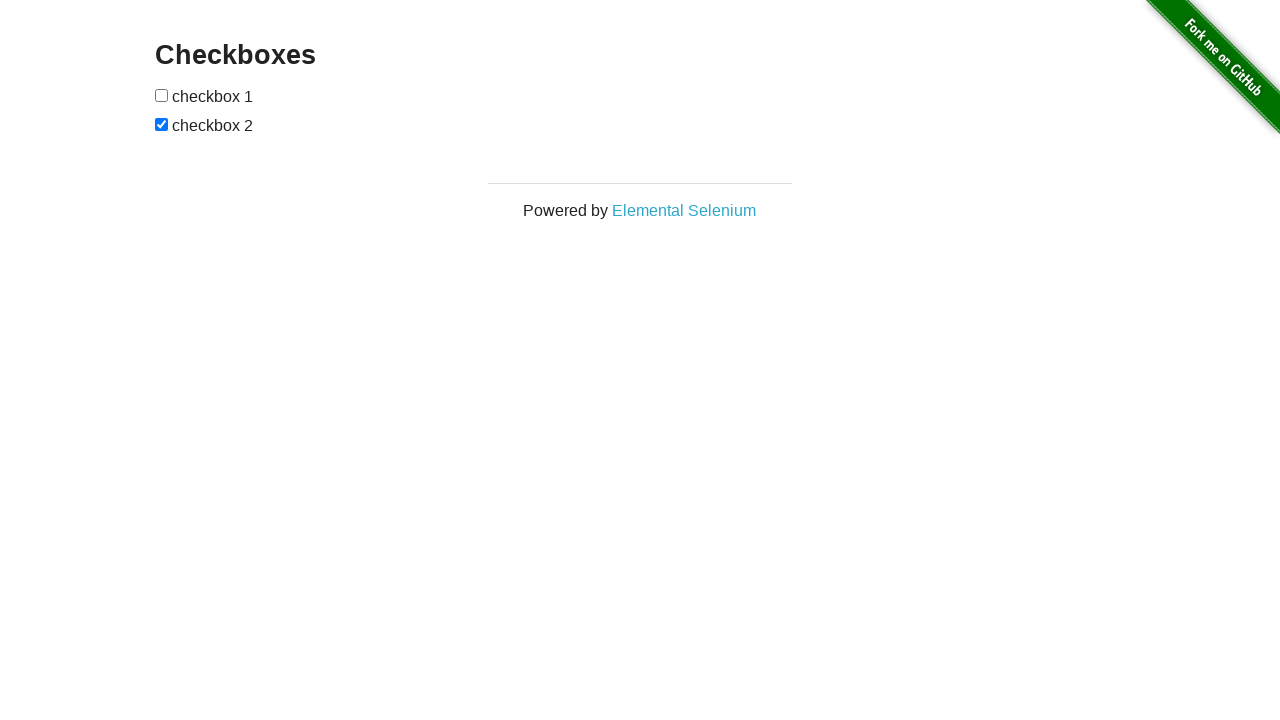

Waited for checkboxes to load on the page
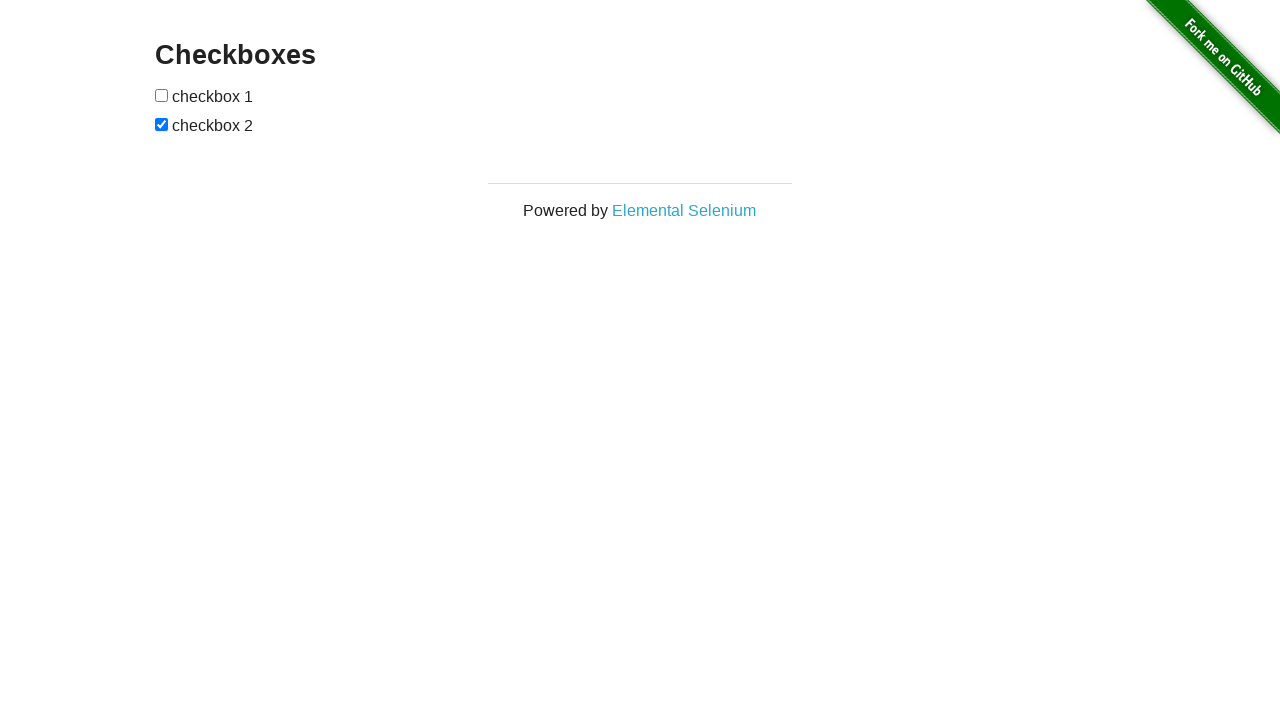

Located all checkbox elements on the page
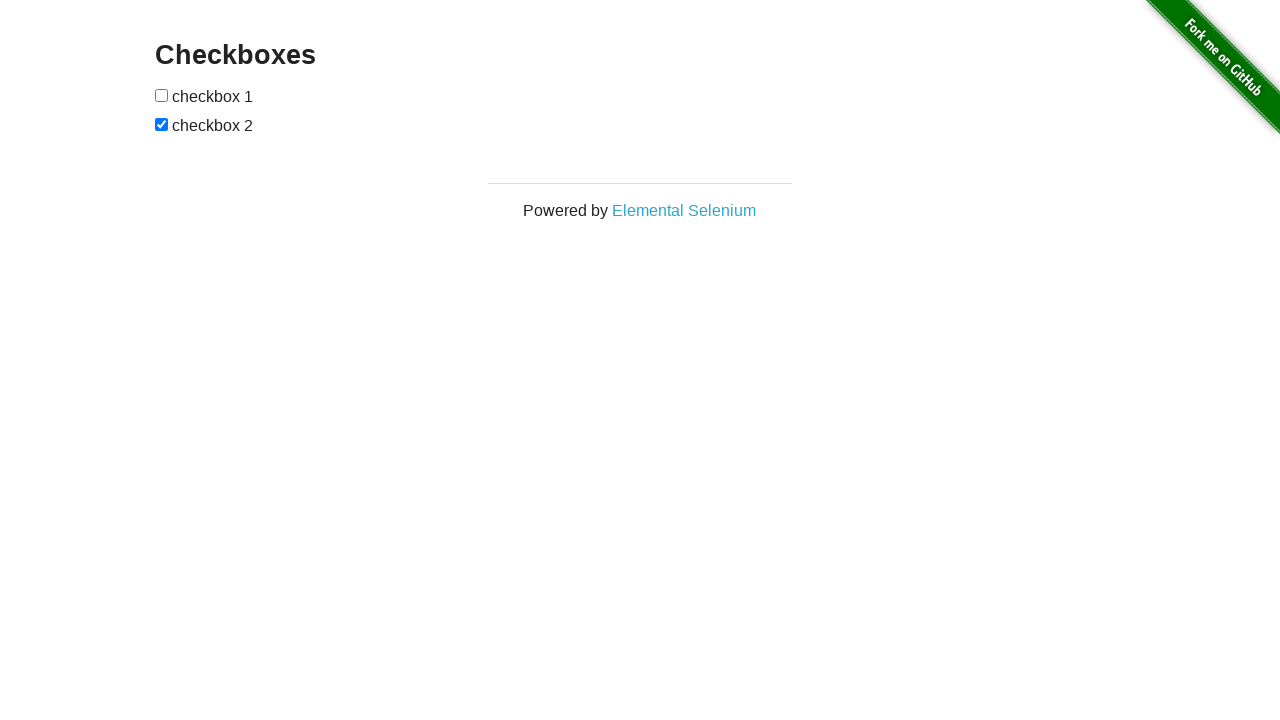

Found 2 checkboxes total
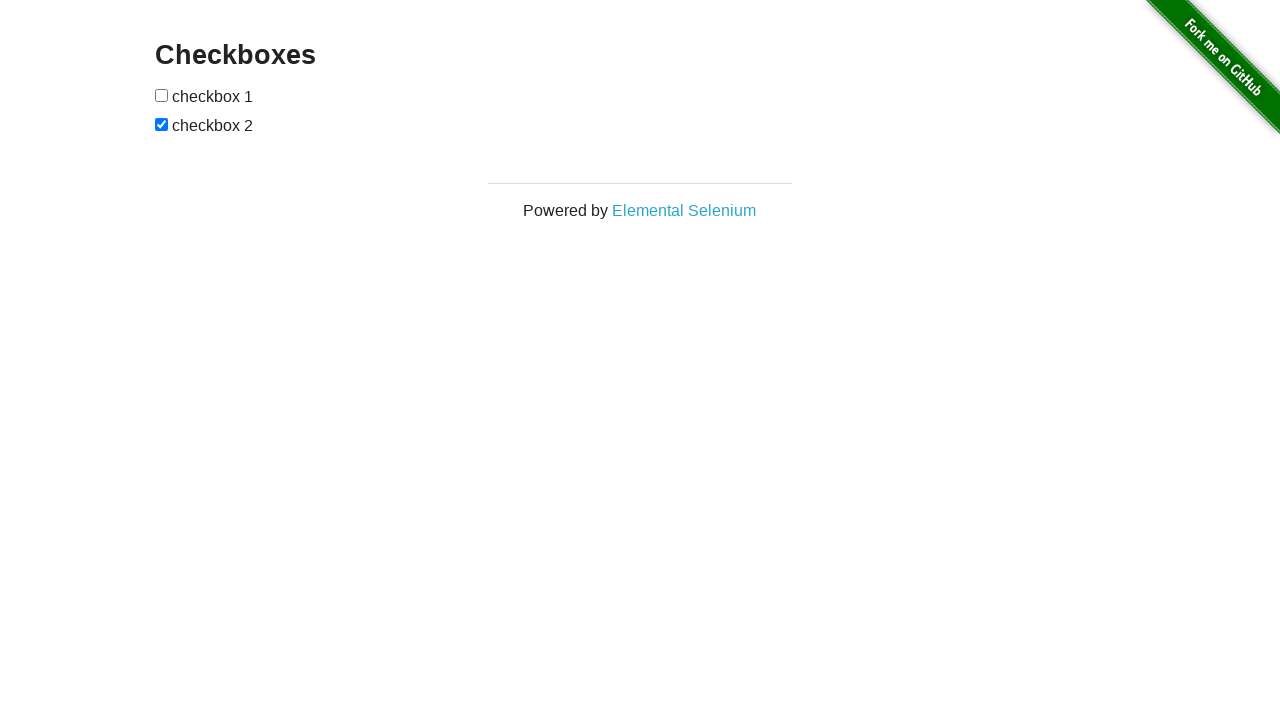

Retrieved checkbox 0
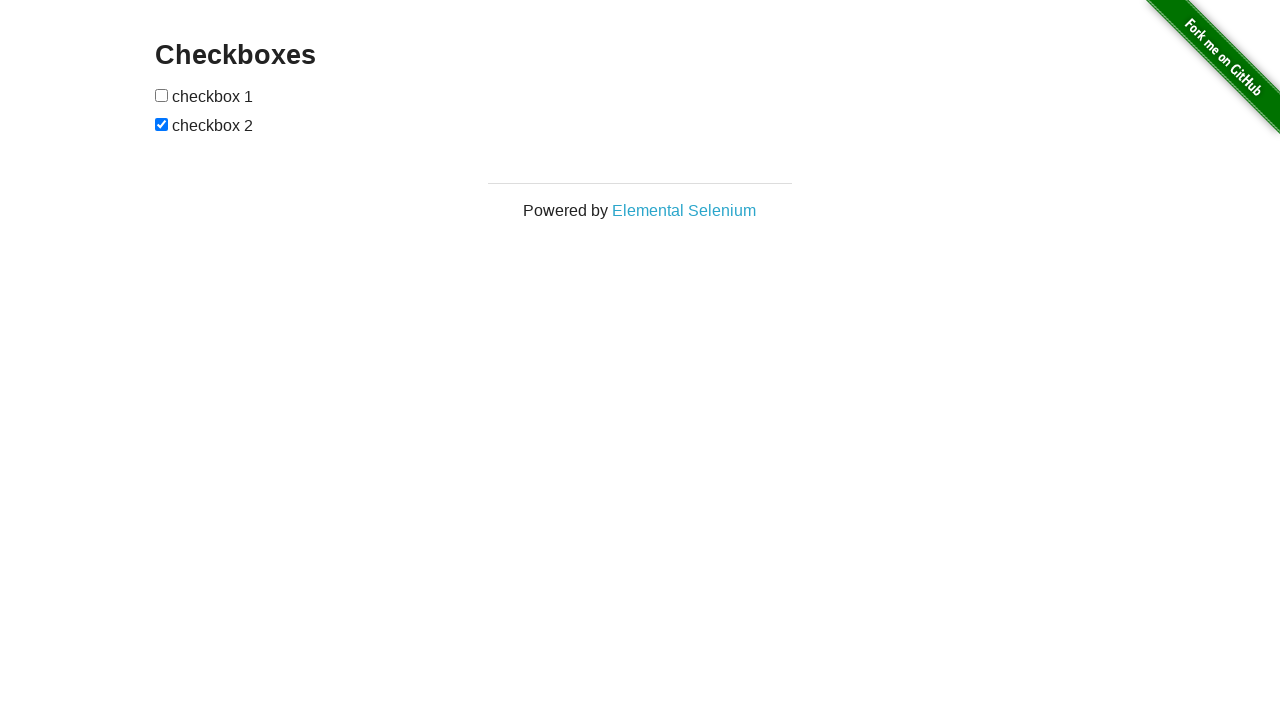

Retrieved checkbox 1
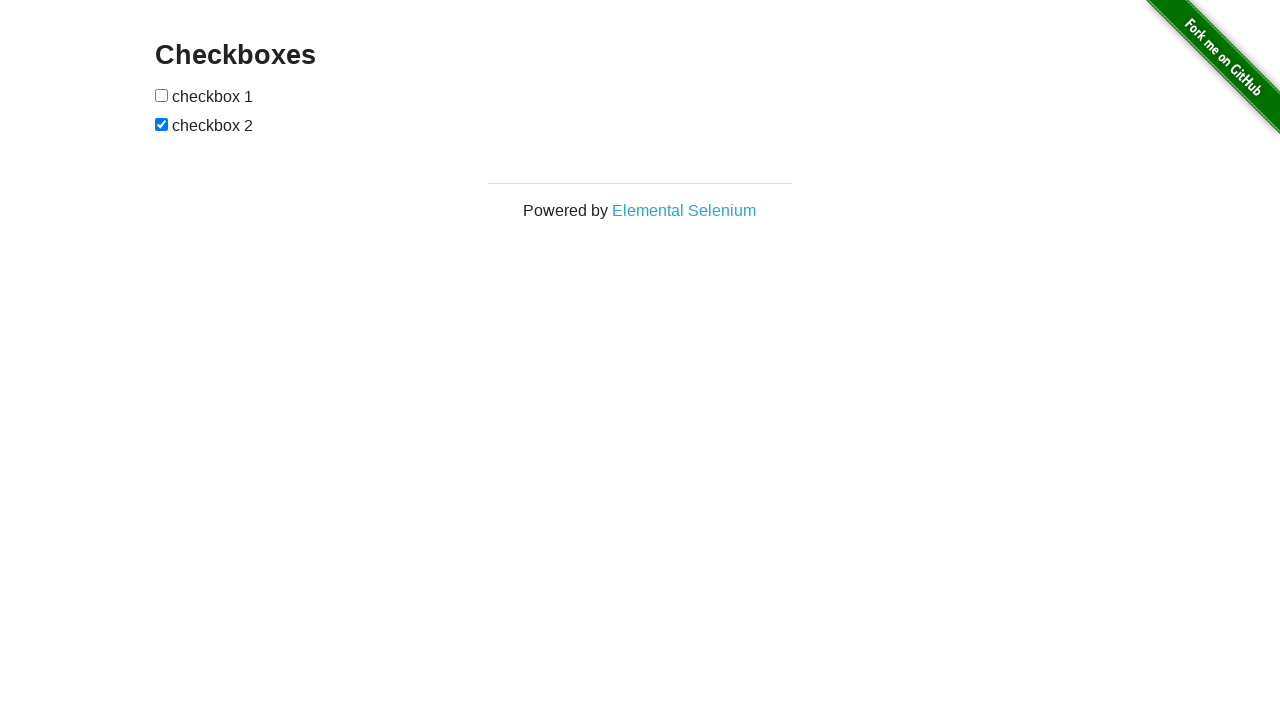

Checkbox 1 is checked, proceeding to uncheck
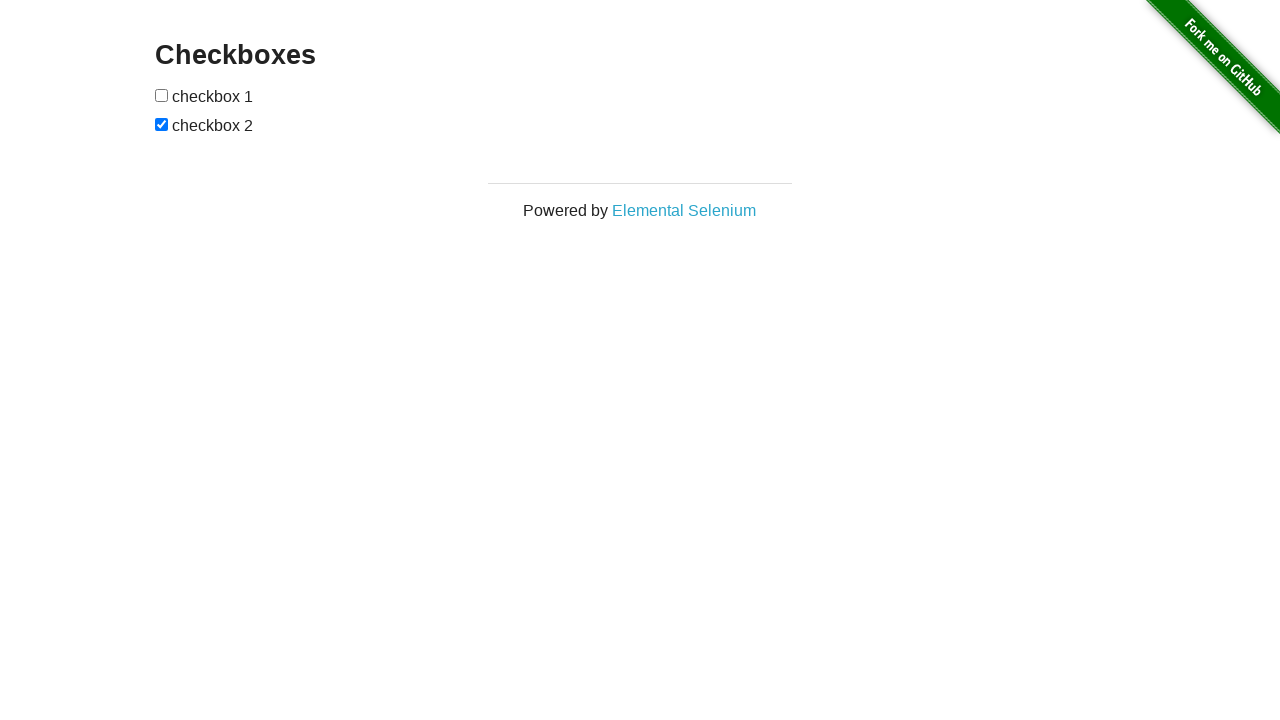

Unchecked checkbox 1 at (162, 124) on input[type='checkbox'] >> nth=1
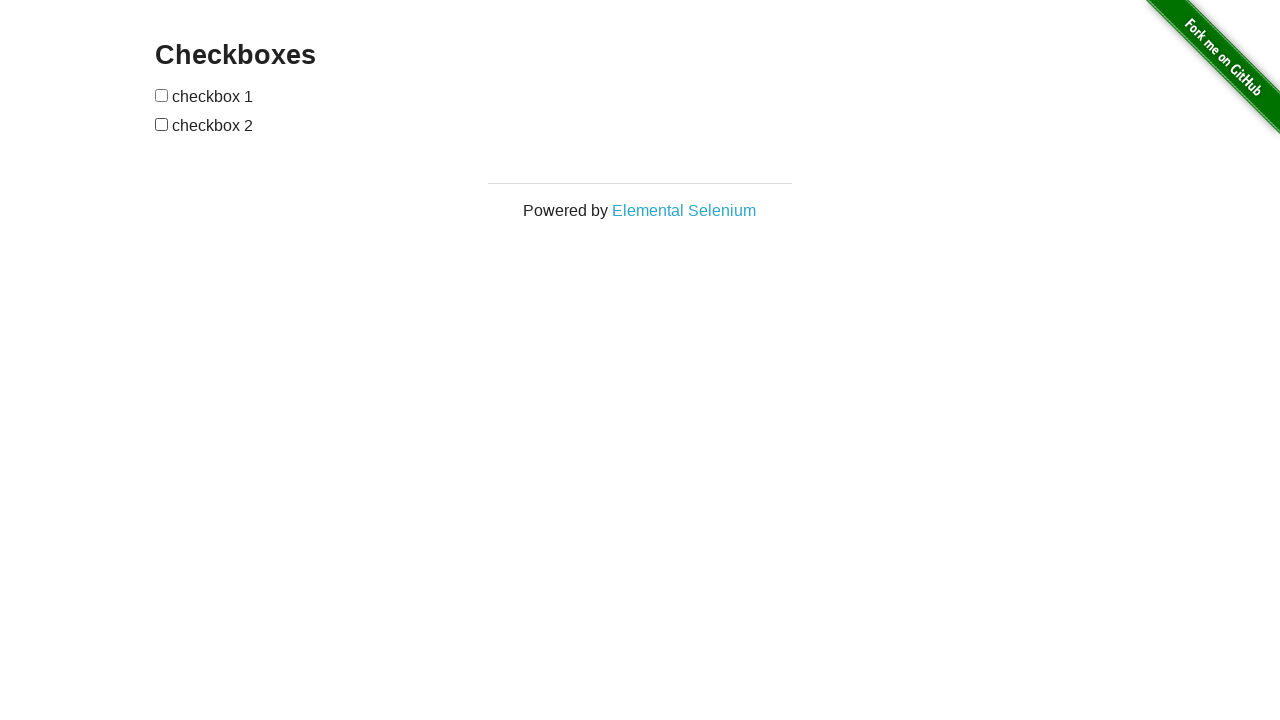

Verifying checkbox 0 is unchecked
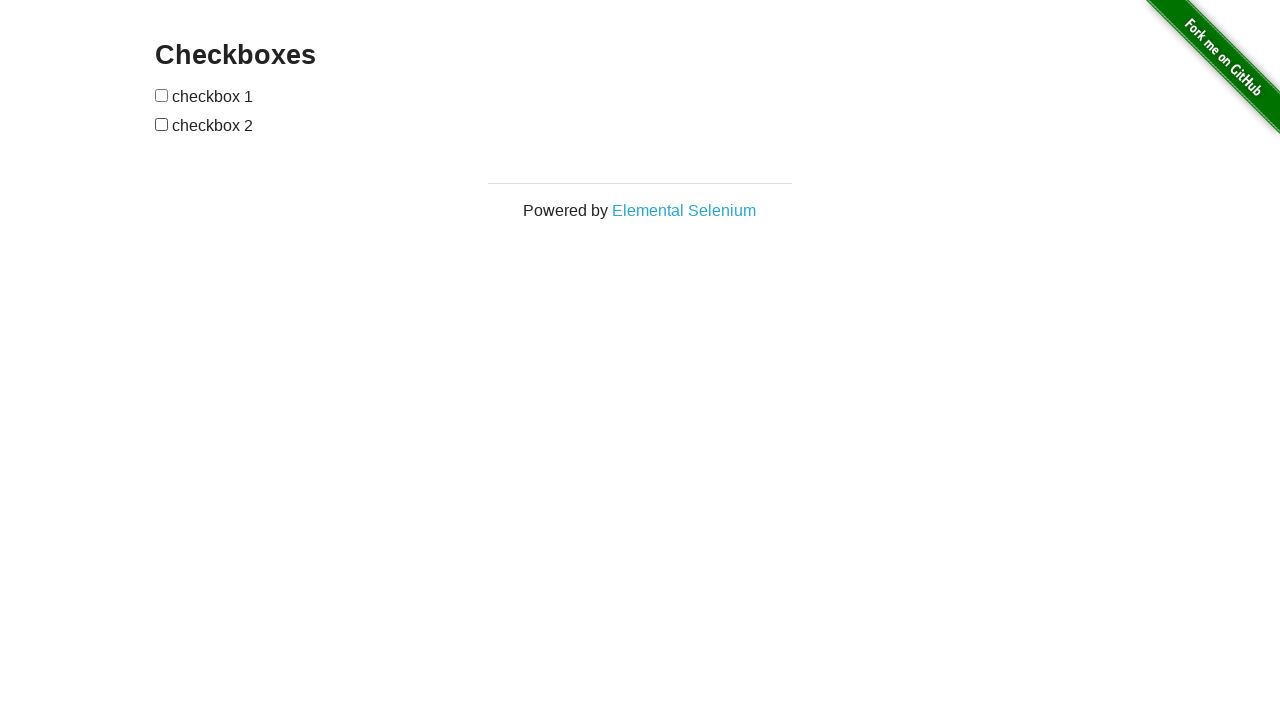

Assertion passed: checkbox 0 is unchecked
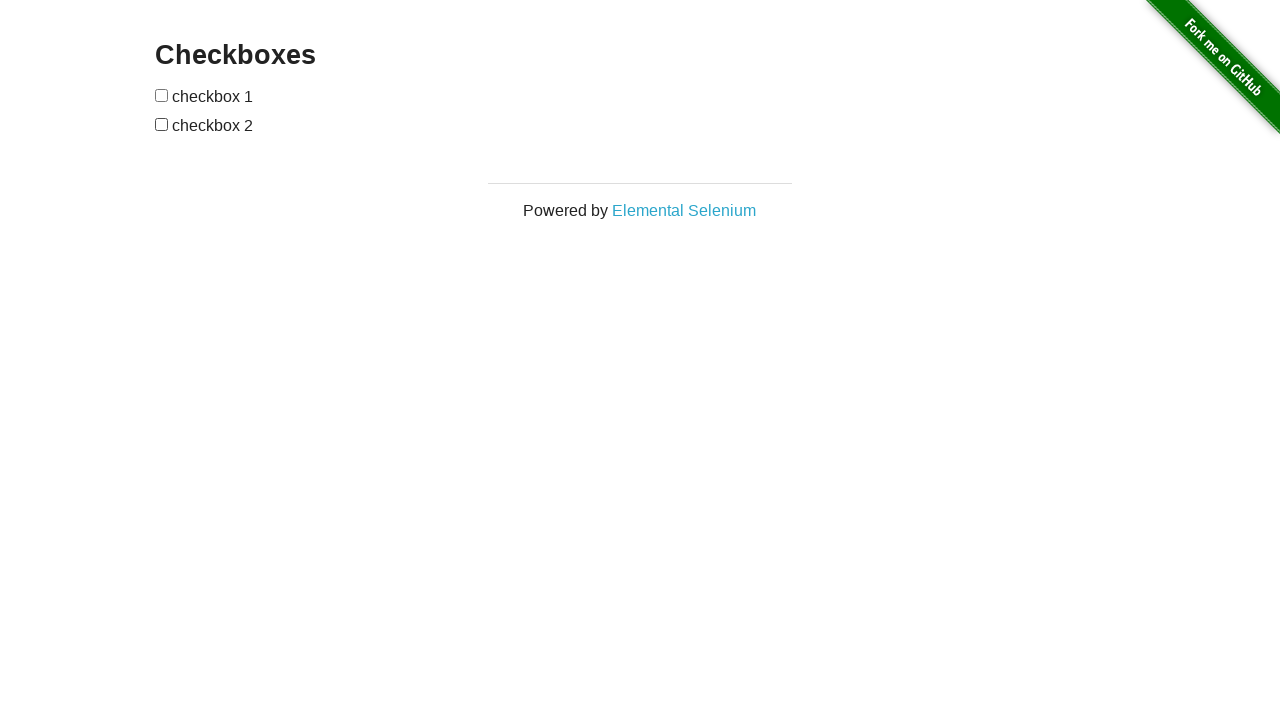

Verifying checkbox 1 is unchecked
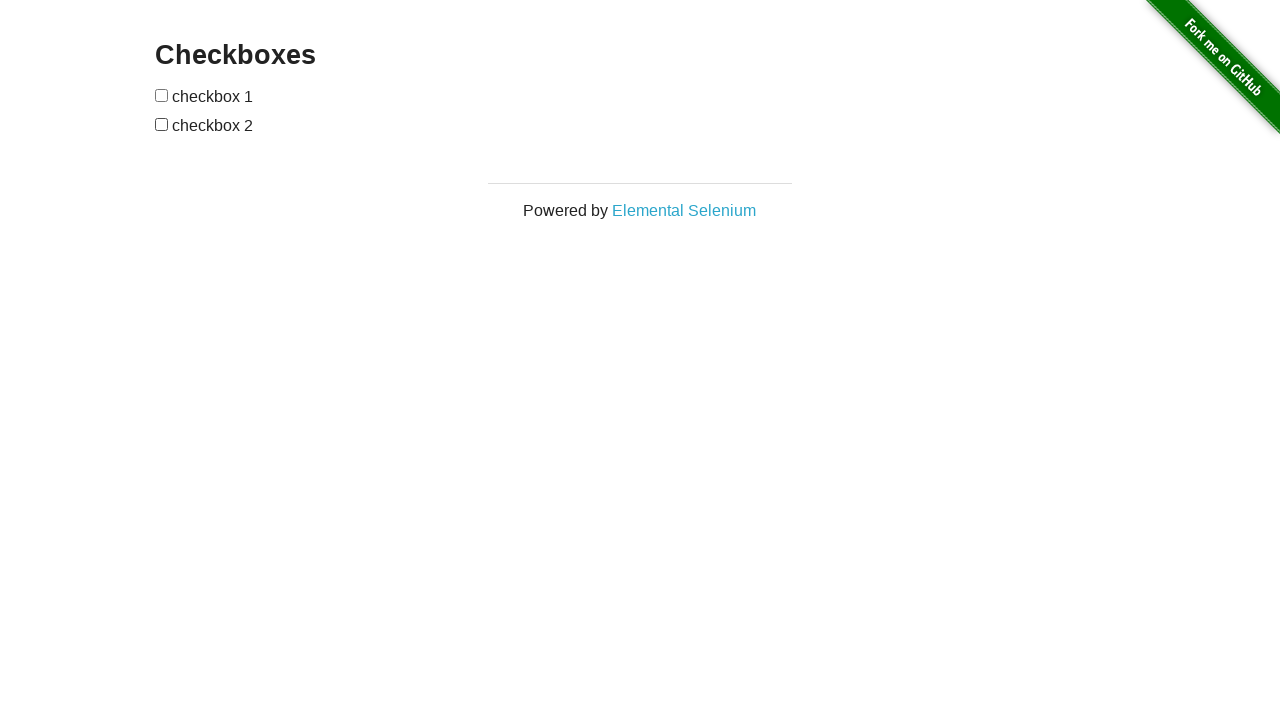

Assertion passed: checkbox 1 is unchecked
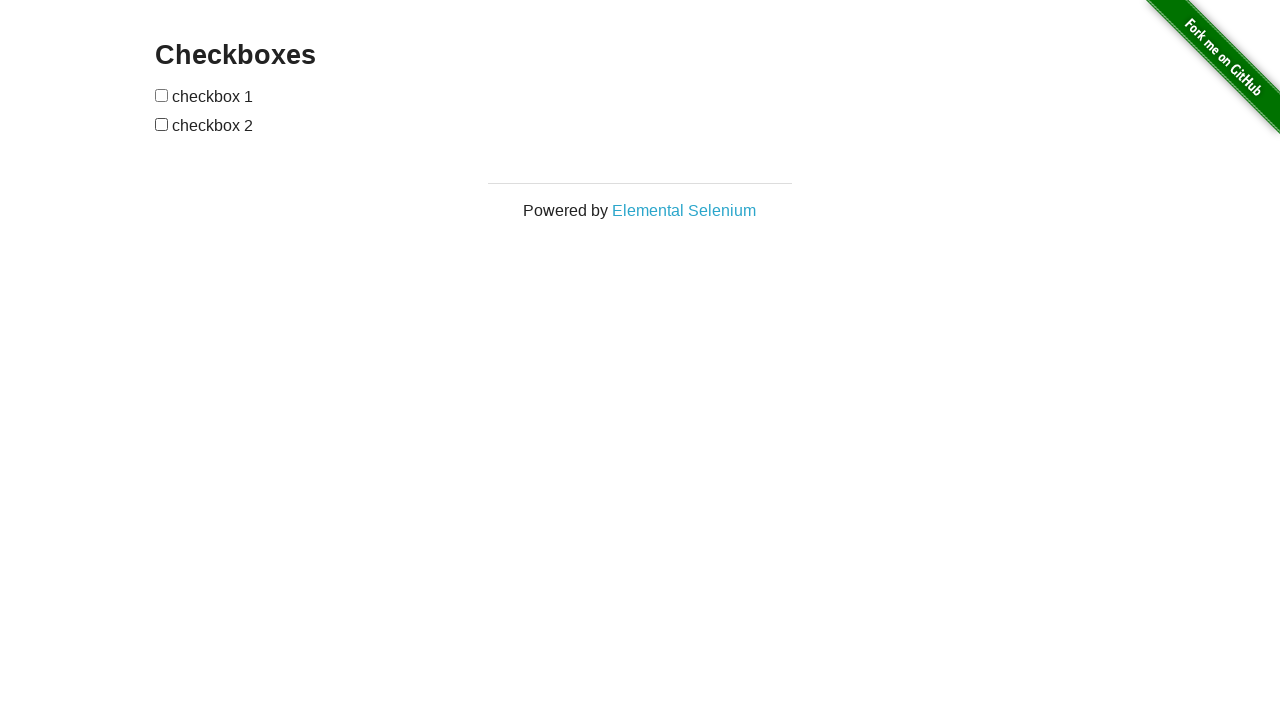

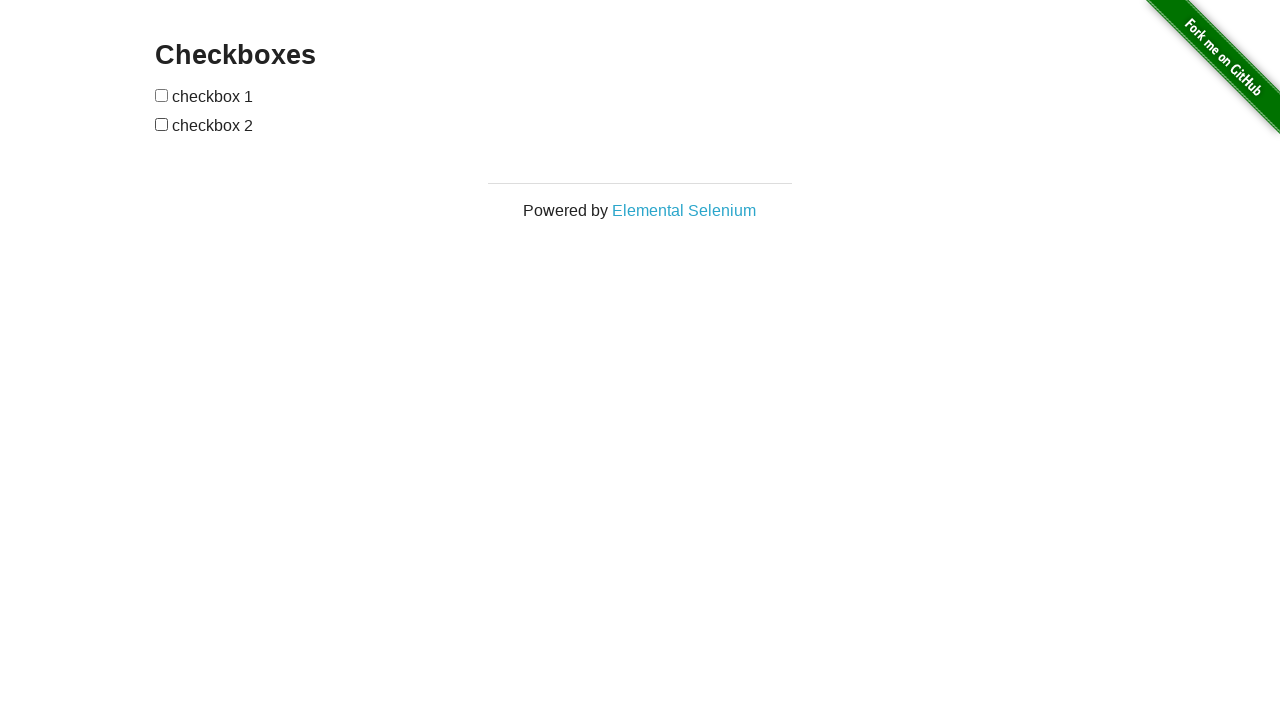